Tests dynamic loading by clicking start and waiting for the hello text to become visible

Starting URL: http://the-internet.herokuapp.com/dynamic_loading/2

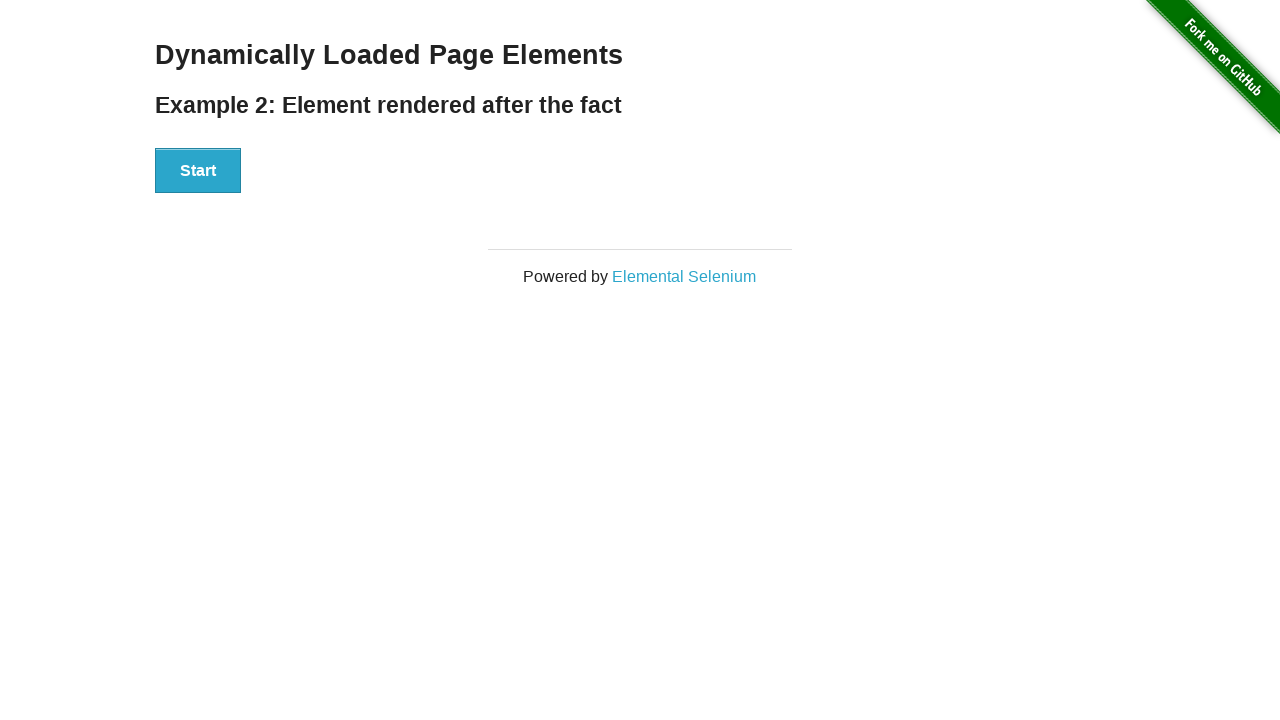

Start button is visible on dynamic loading page
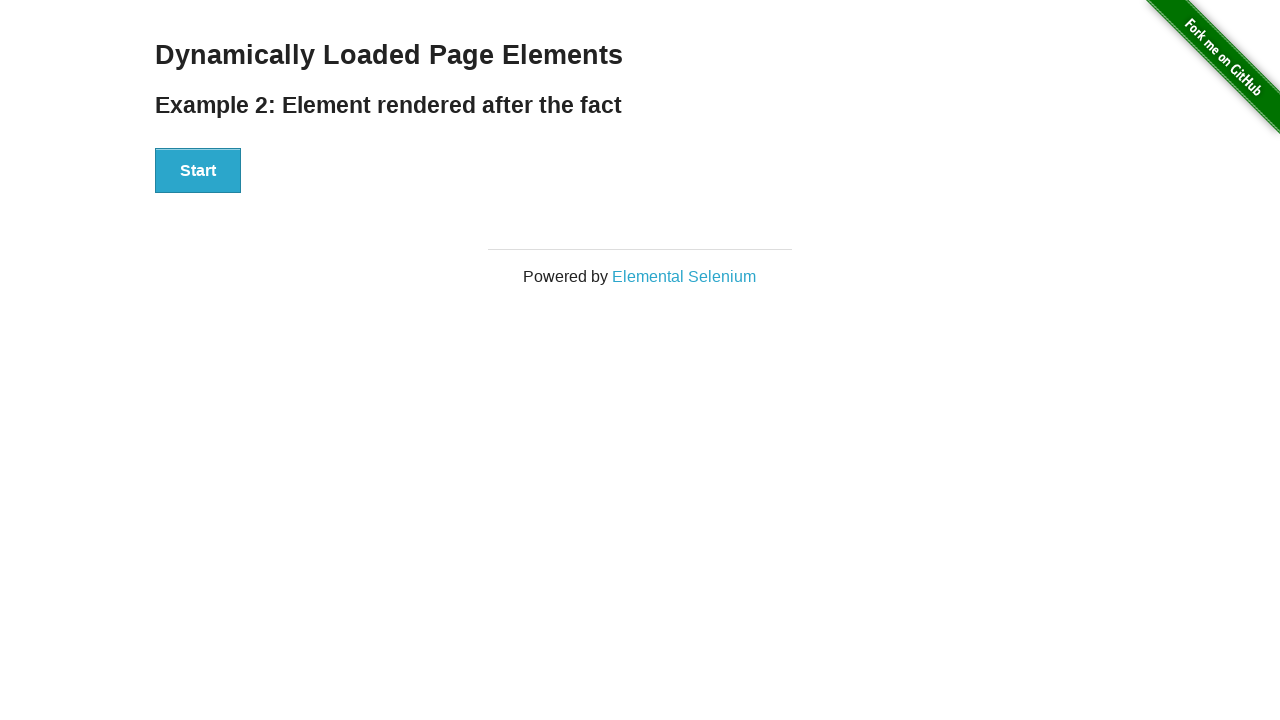

Clicked the start button to trigger dynamic loading at (198, 171) on #start > button
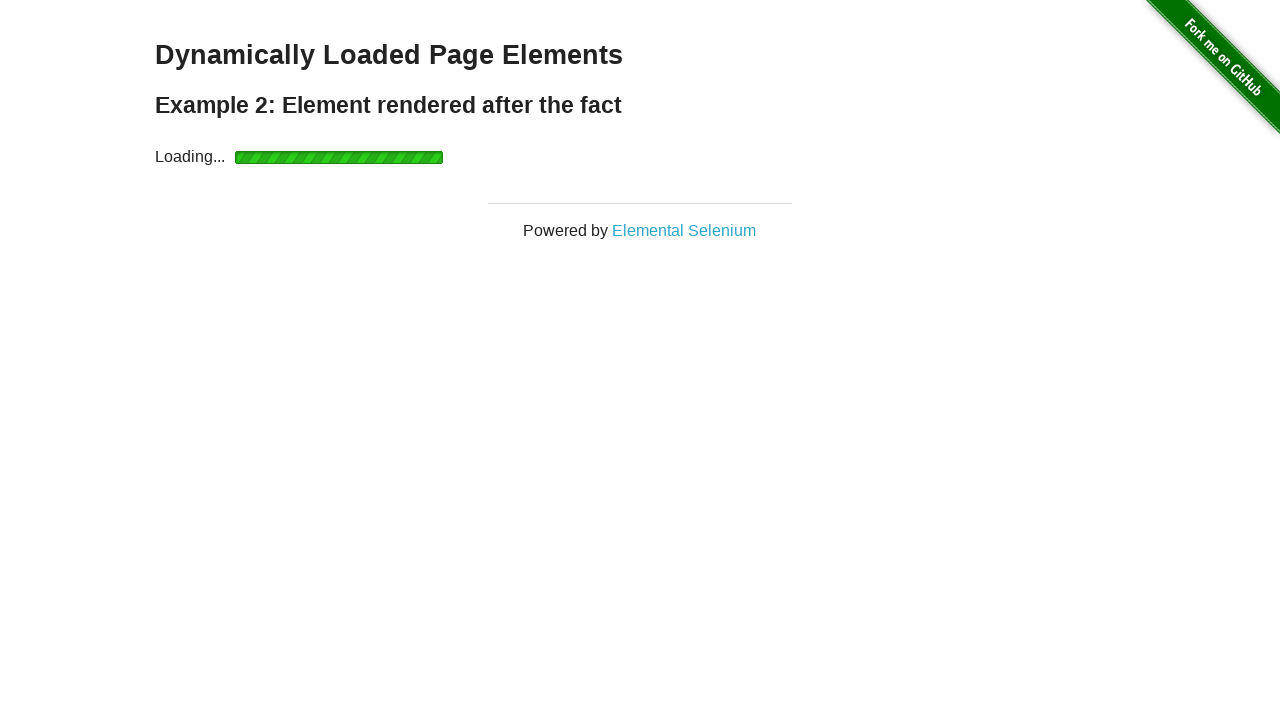

Hello text appeared in finish element after dynamic loading completed
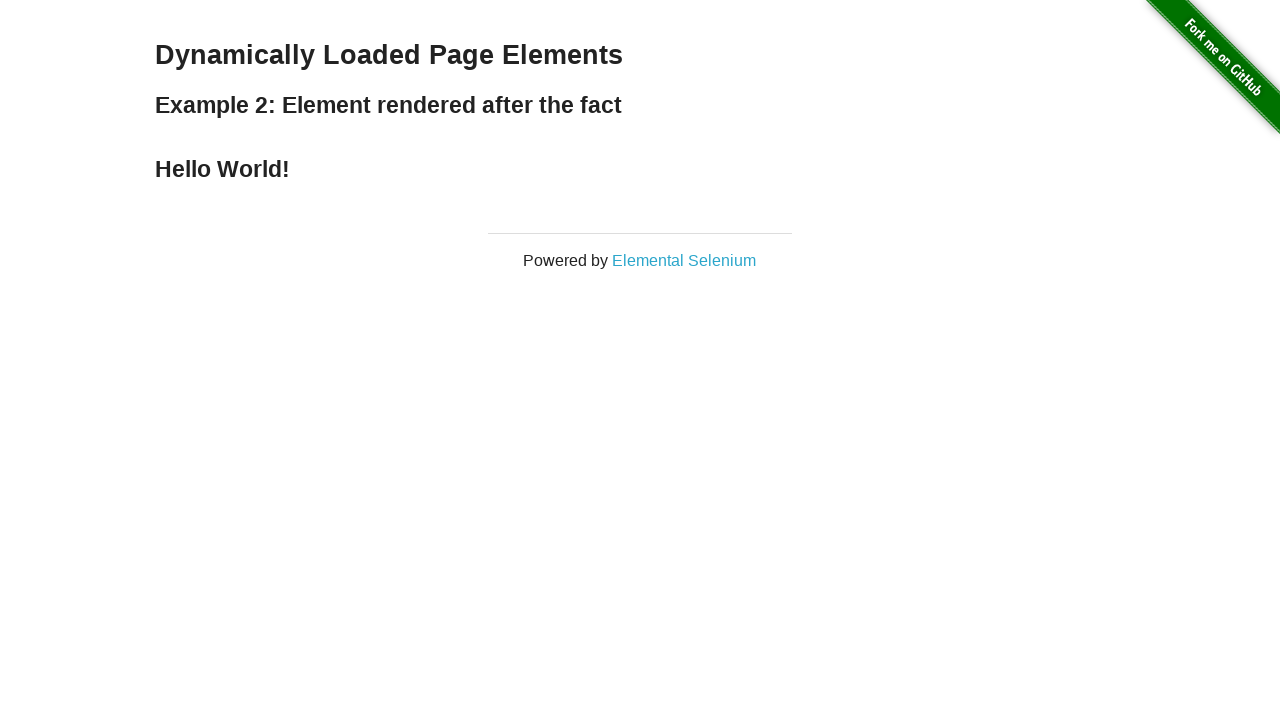

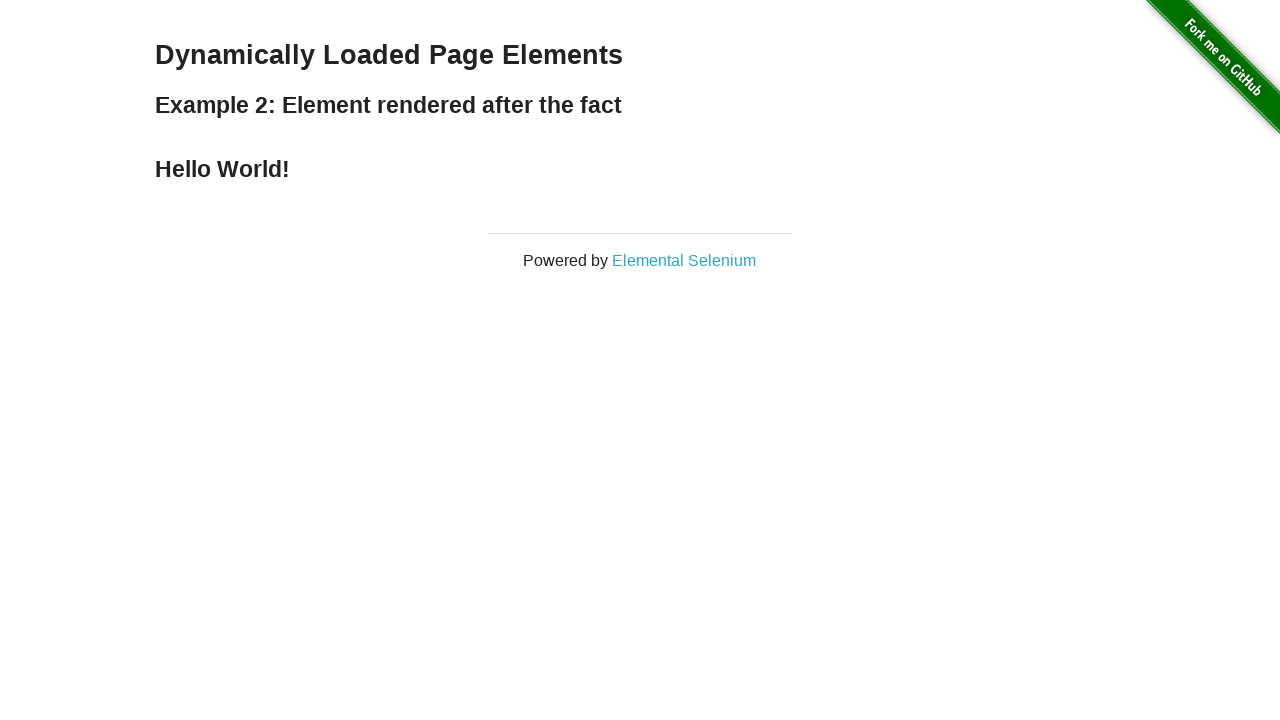